Tests table pagination functionality by navigating through pages to find a specific student name "Archy J" in the table

Starting URL: http://syntaxprojects.com/table-pagination-demo.php

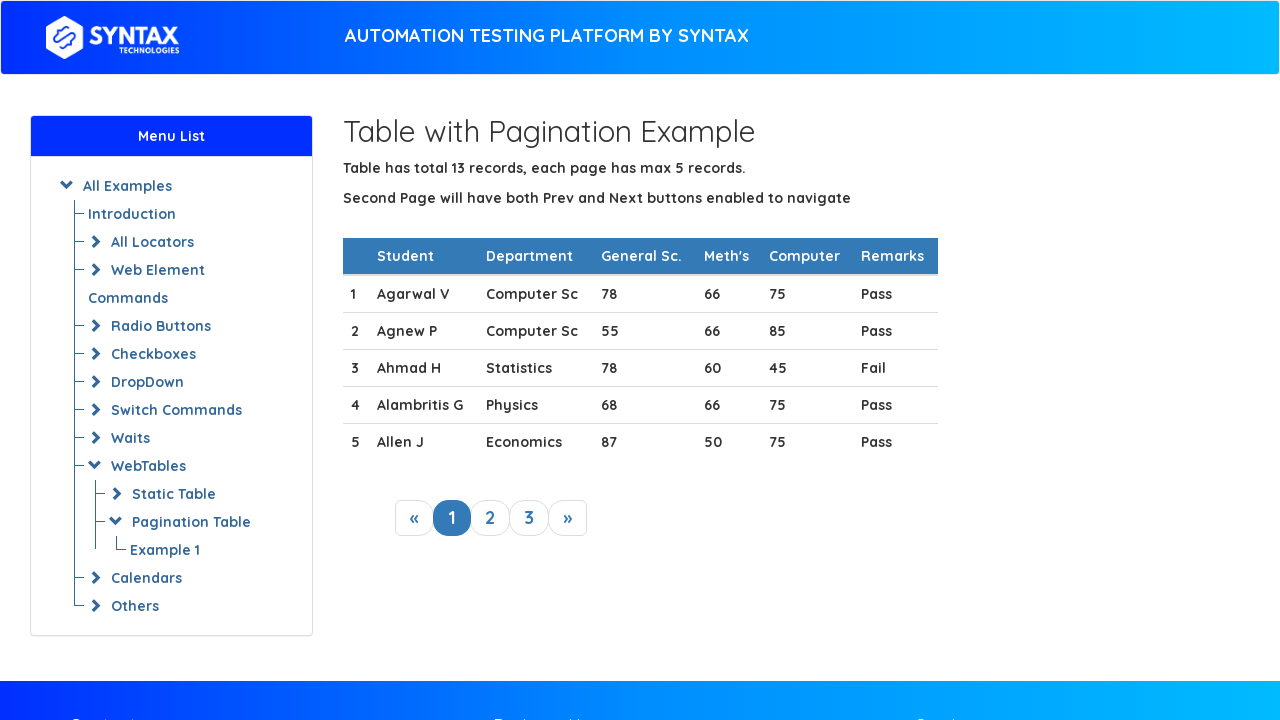

Waited for table to load with selector tbody#myTable tr
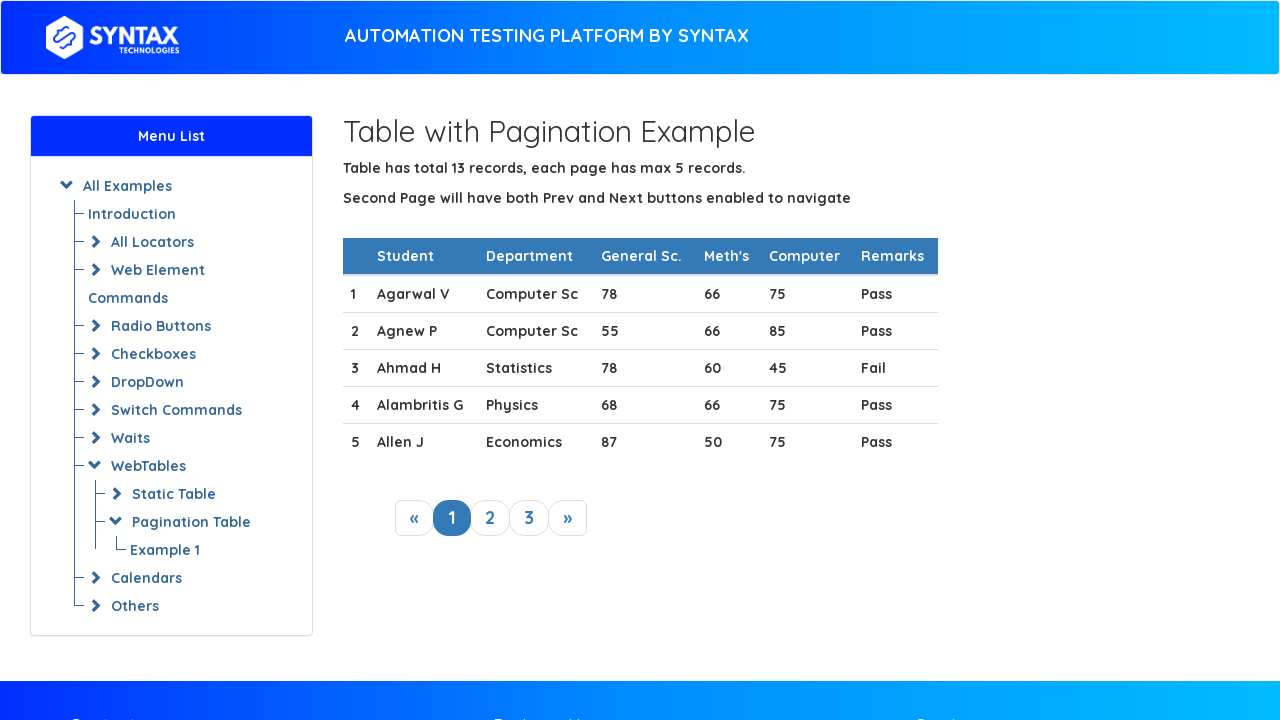

Retrieved all rows from current table page
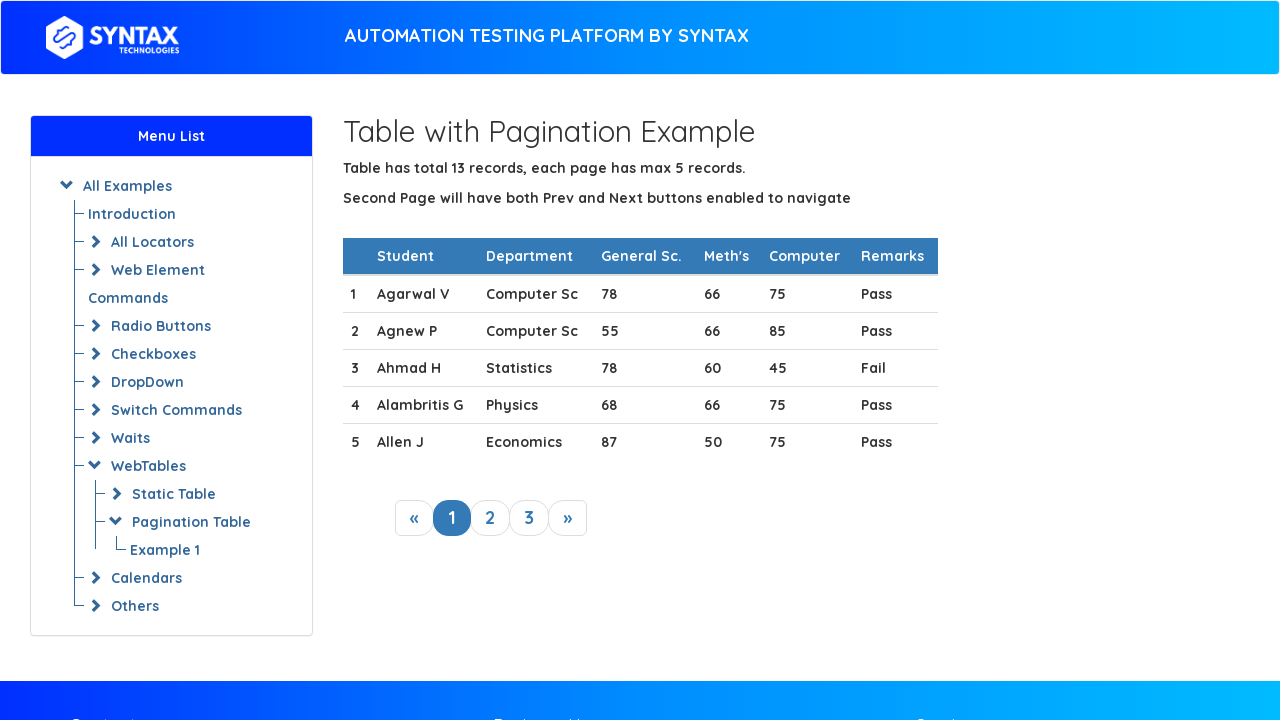

Clicked next button to navigate to next page at (568, 518) on a.next_link
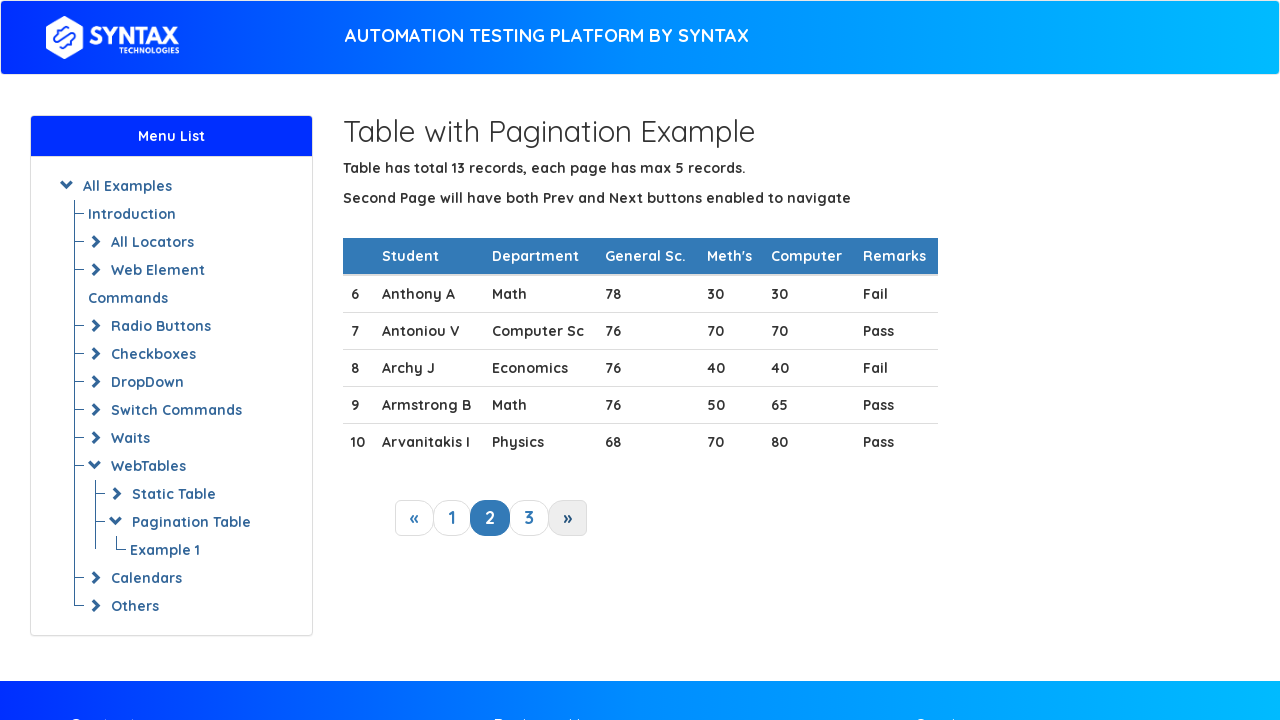

Waited 500ms for table to update after page navigation
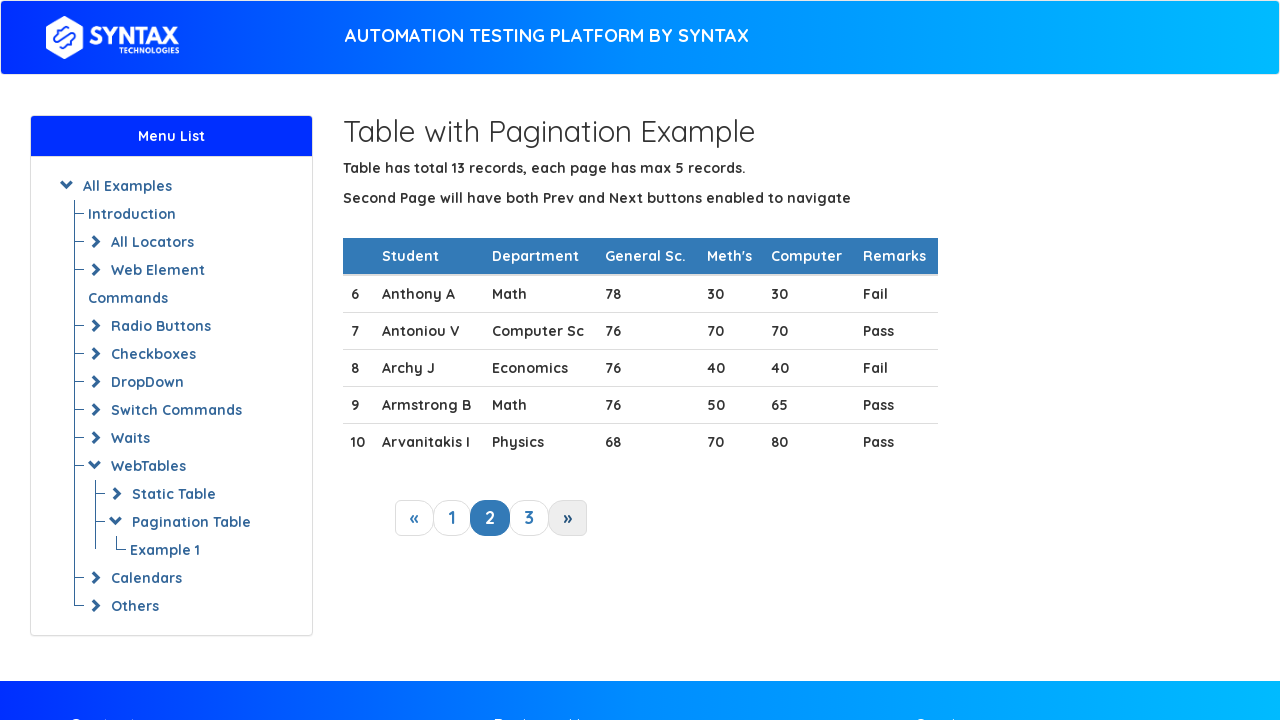

Retrieved all rows from current table page
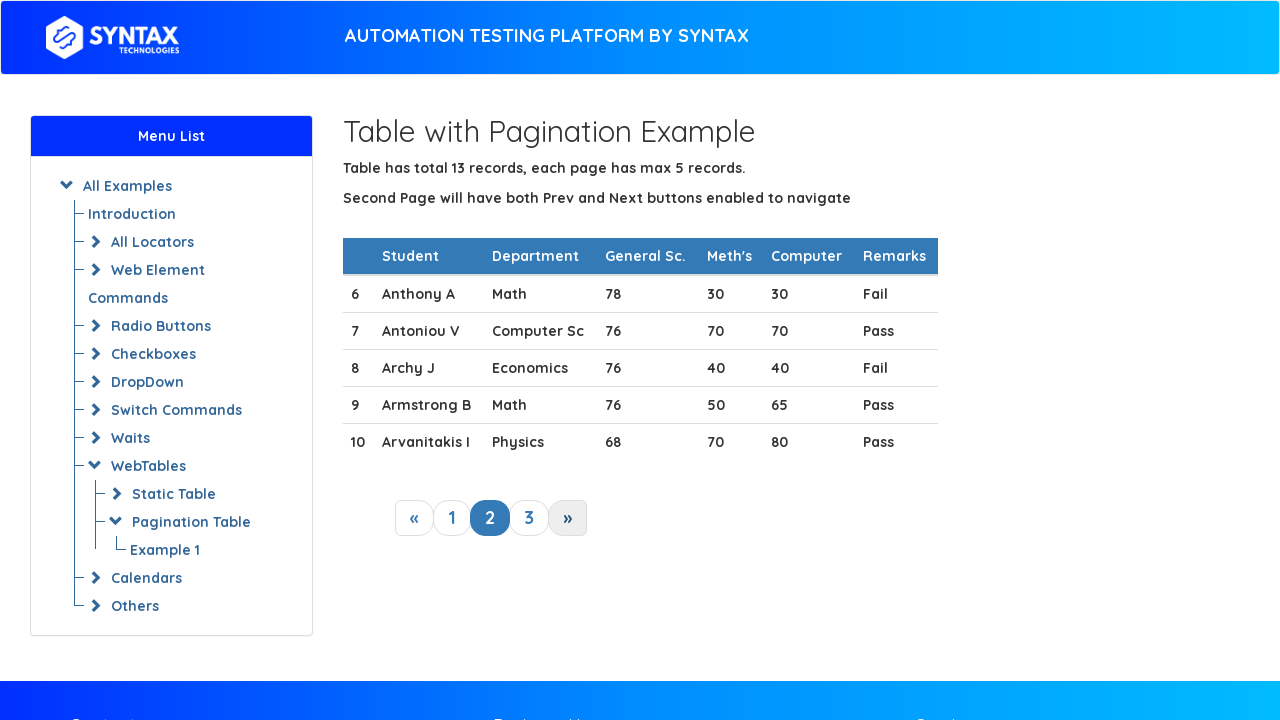

Found student 'Archy J' in table row
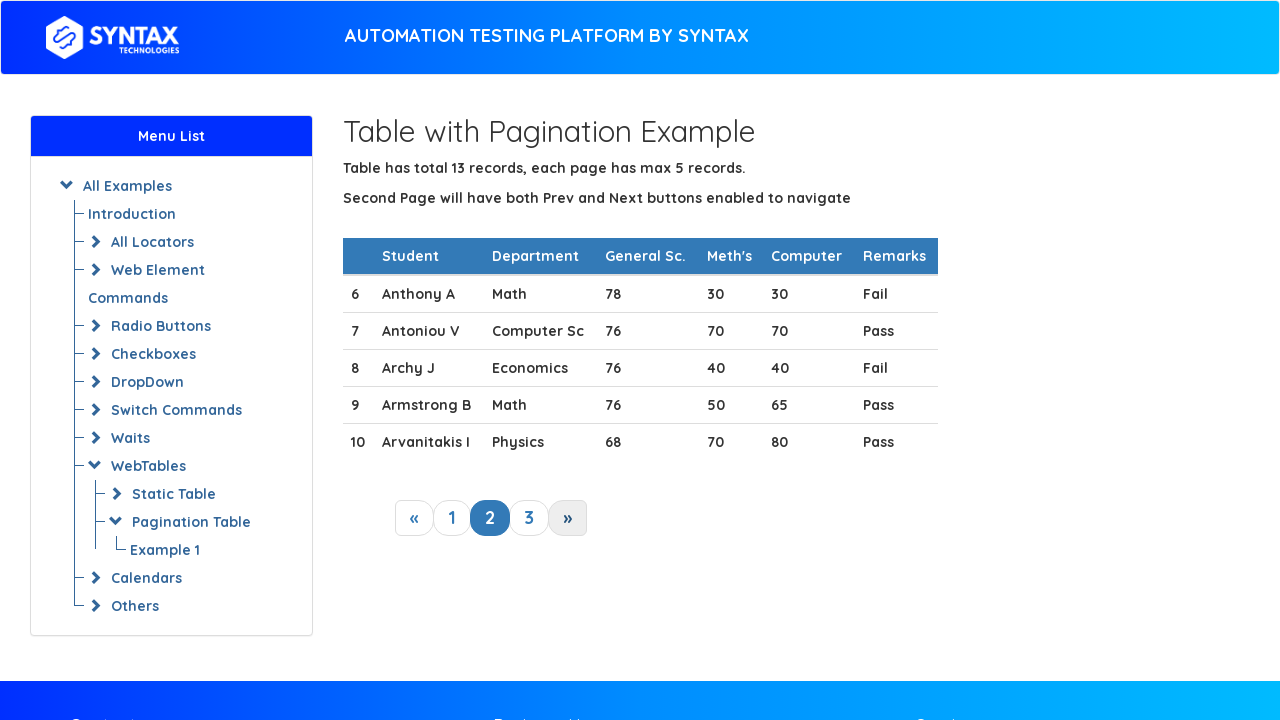

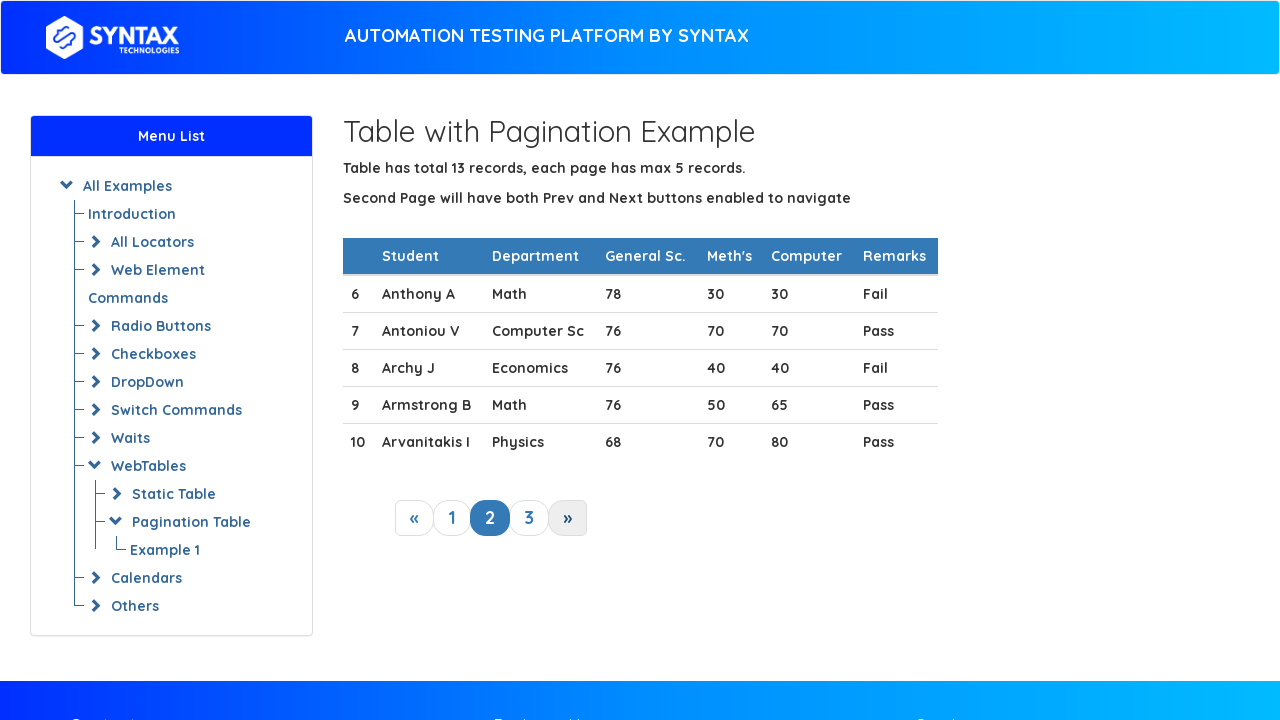